Tests the practice form by filling in the subjects field with "hindi" and selecting "NCR" from a dropdown/autocomplete field

Starting URL: https://demoqa.com/automation-practice-form

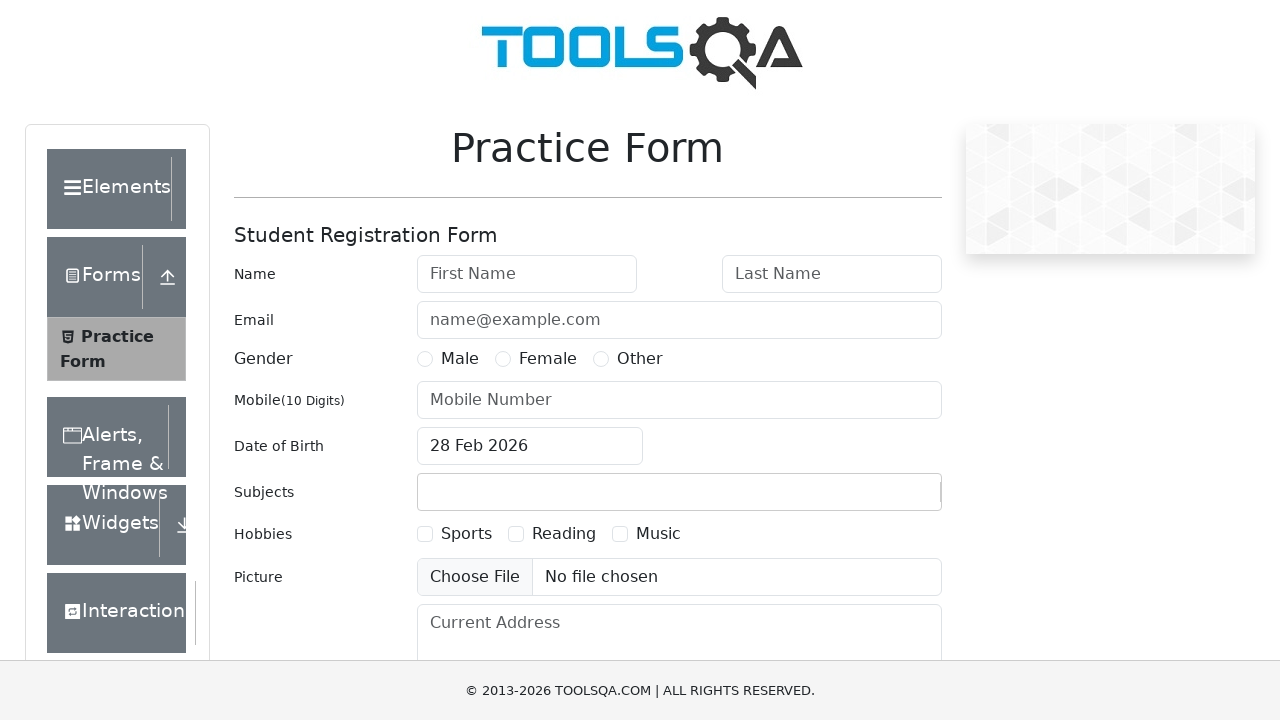

Filled subjects field with 'hindi' on input#subjectsInput
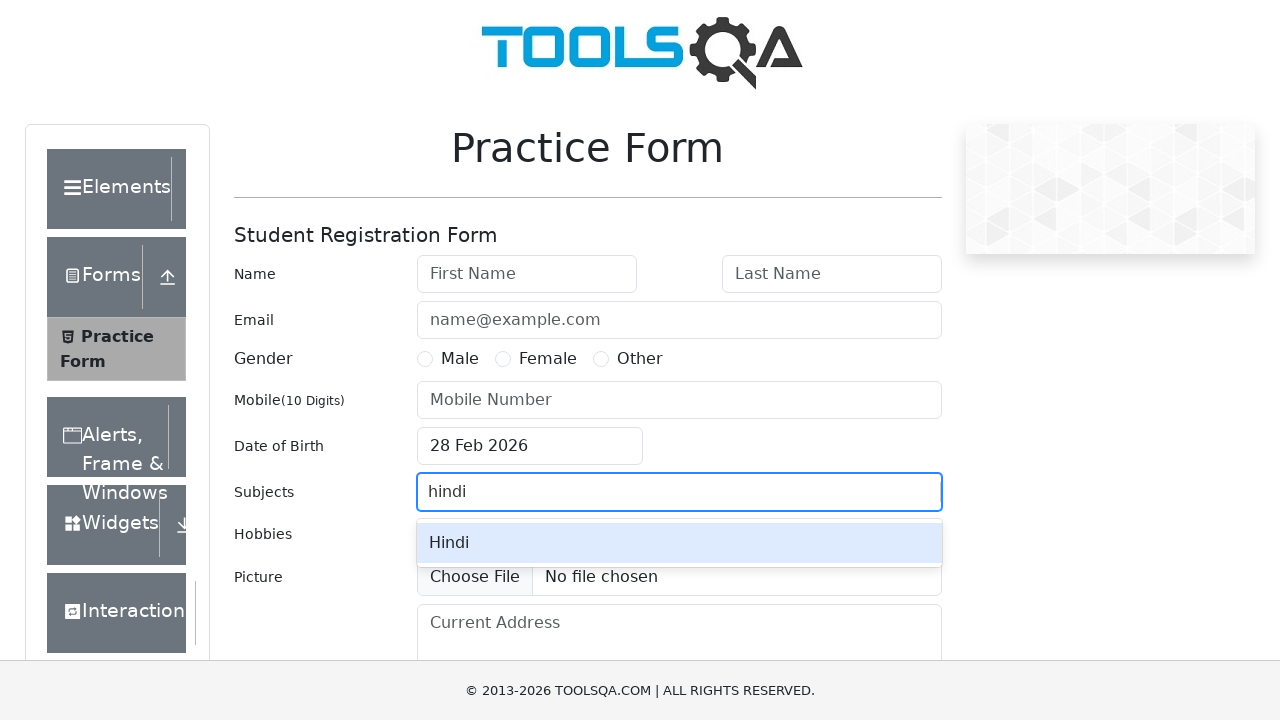

Pressed Enter to select 'hindi' from subjects
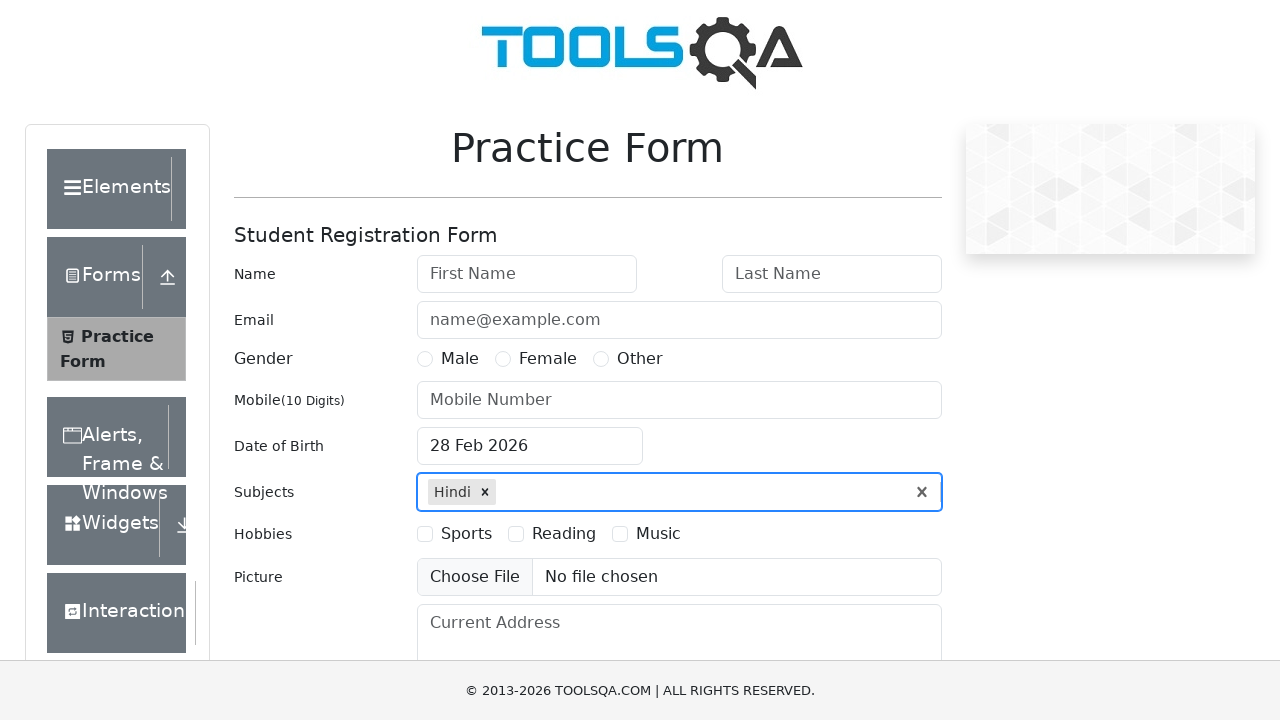

Waited for selection to register
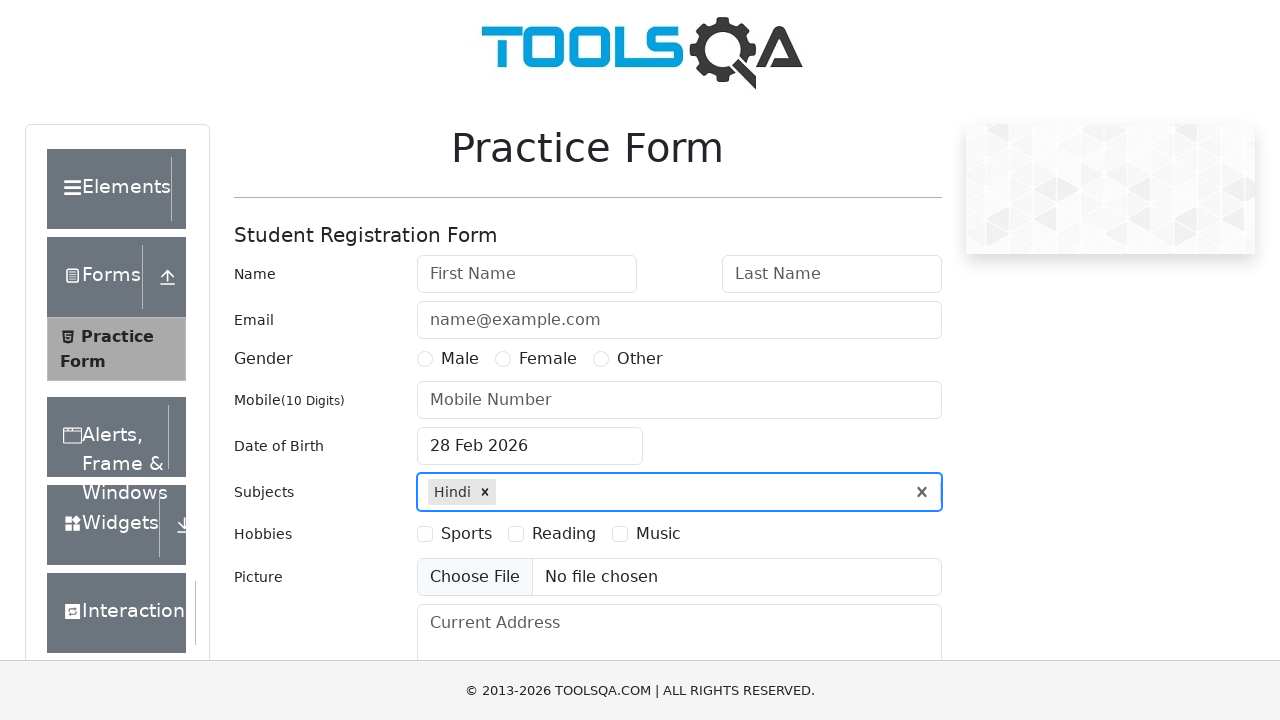

Filled state/city dropdown with 'NCR' on #react-select-3-input
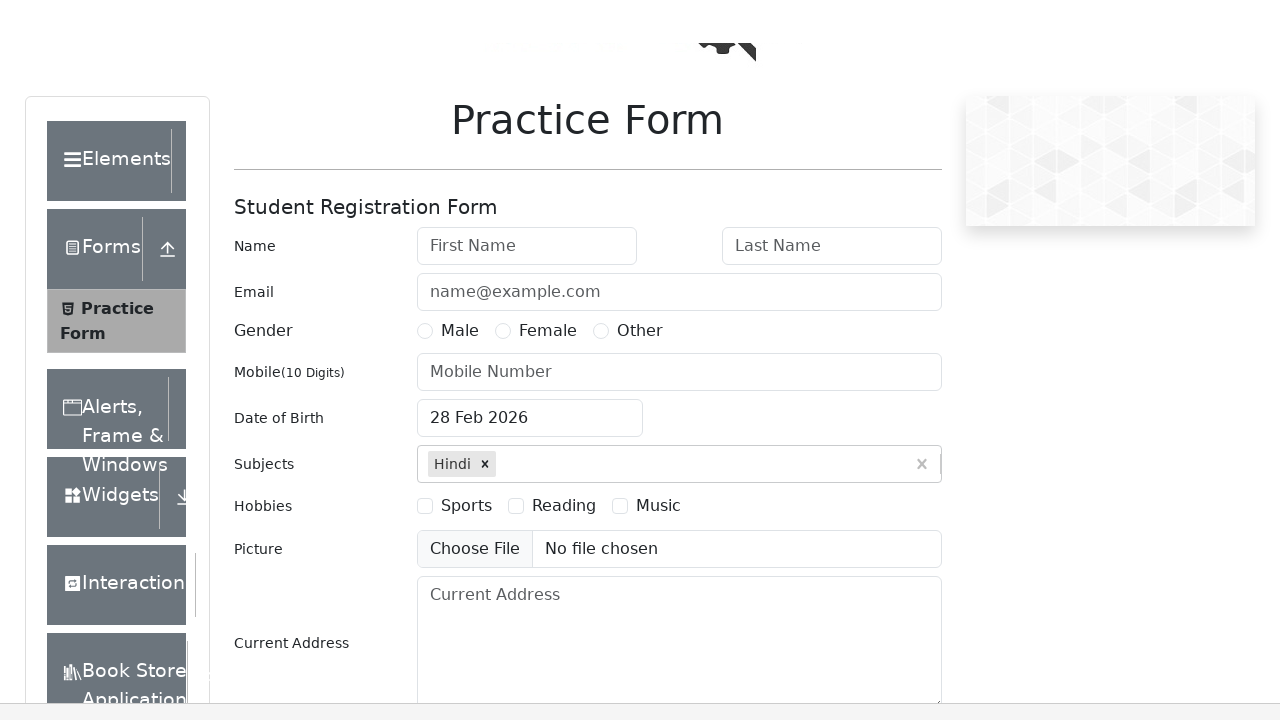

Pressed Enter to select 'NCR' from dropdown
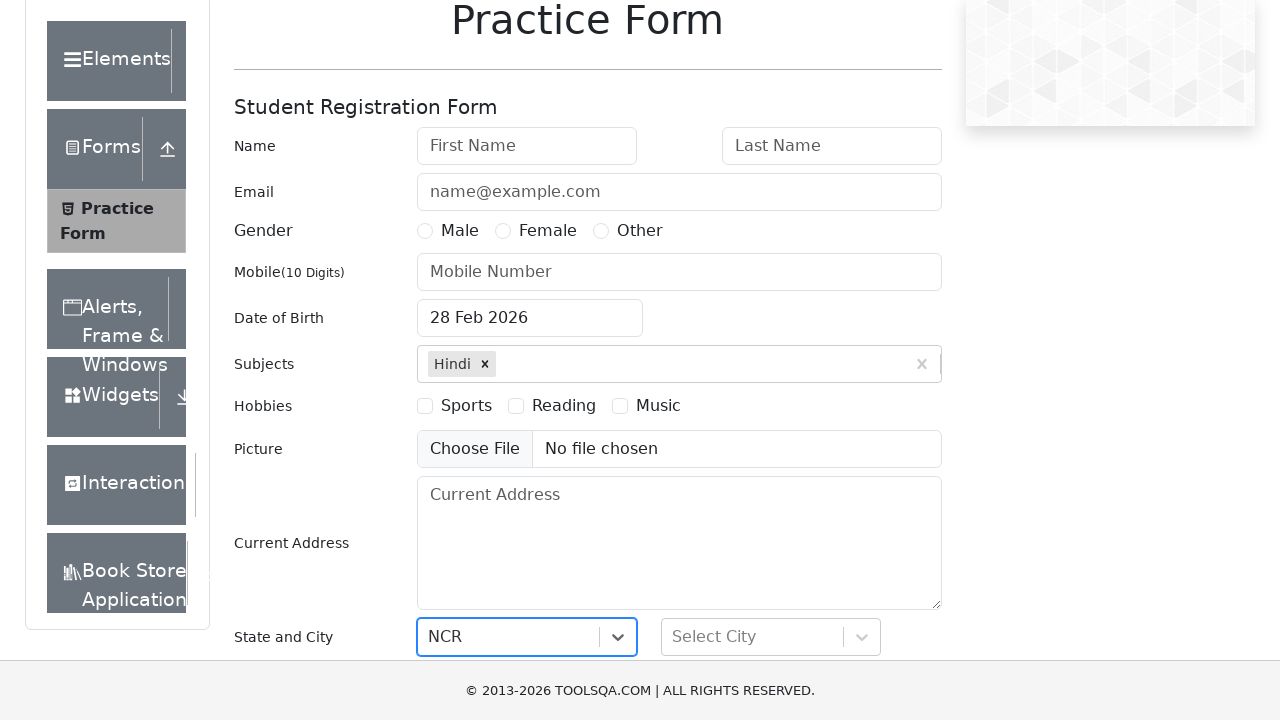

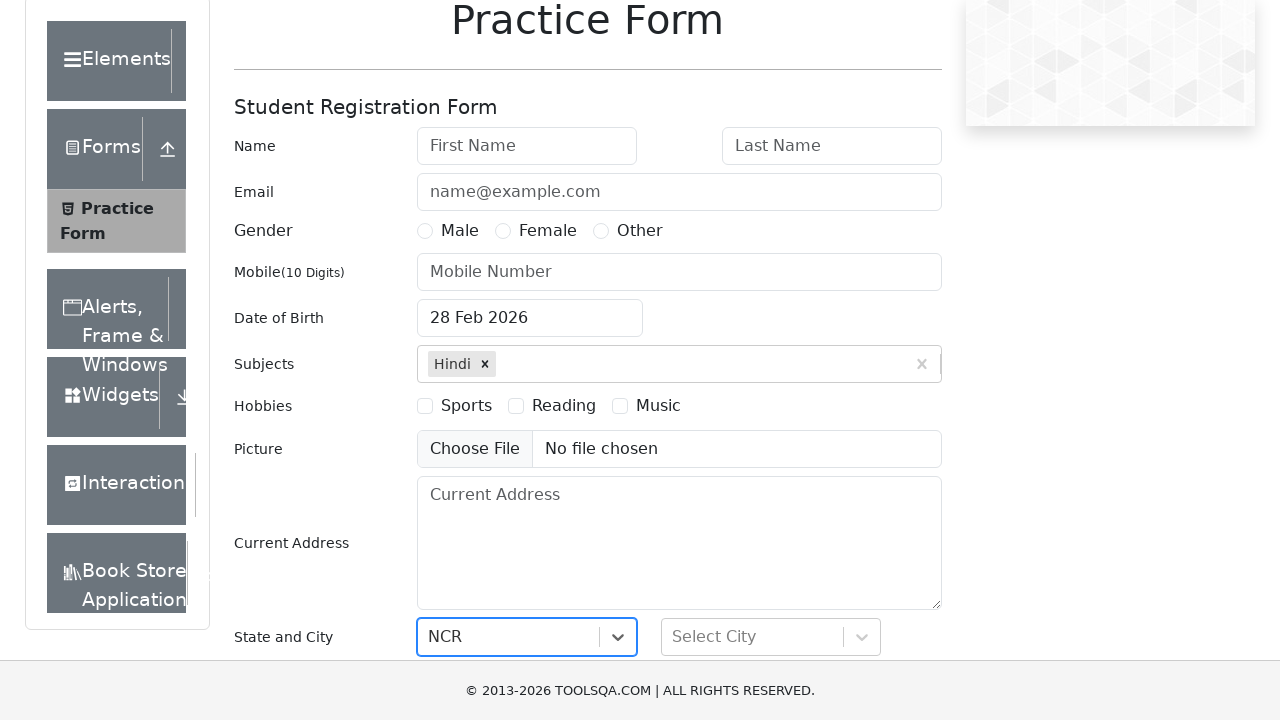